Tests browser window management functionality including maximizing, minimizing, setting fullscreen mode, and adjusting window position and size on the TechProEducation website.

Starting URL: https://techproeducation.com

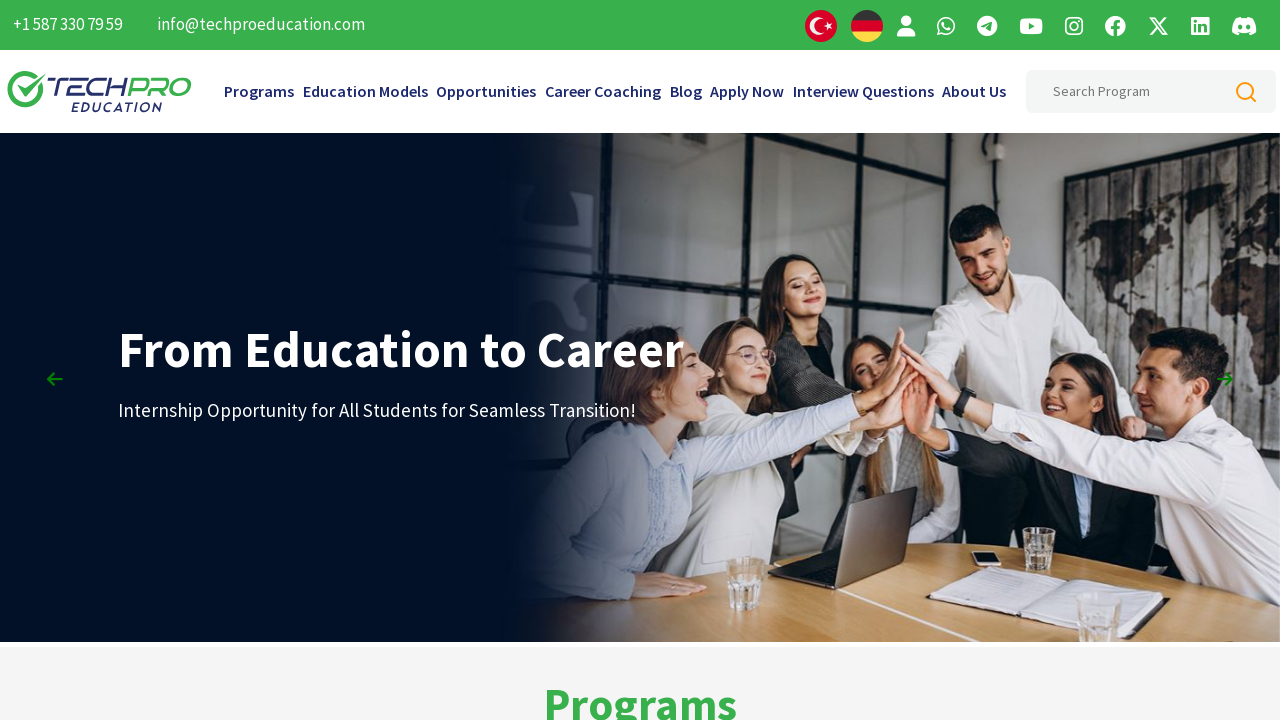

Set viewport to maximum size (1920x1080) to simulate window maximization
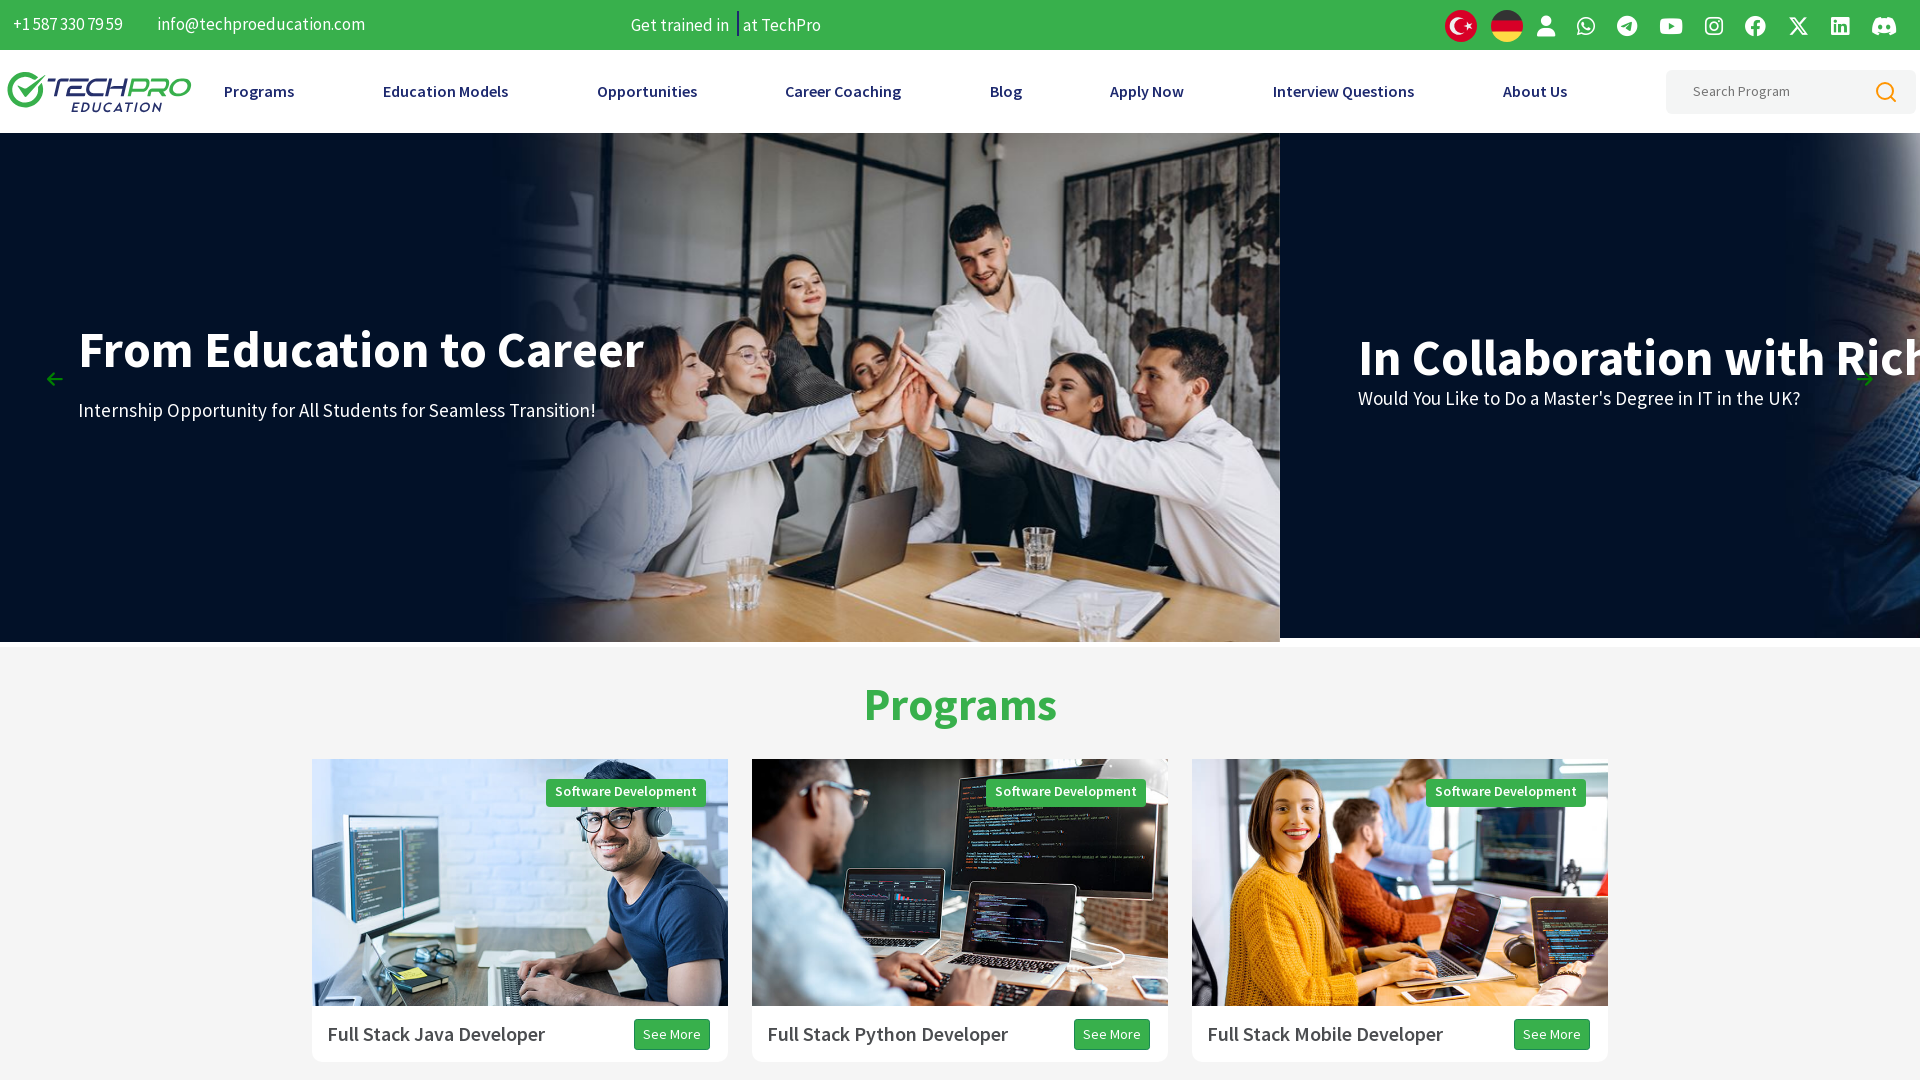

Retrieved and logged current viewport size
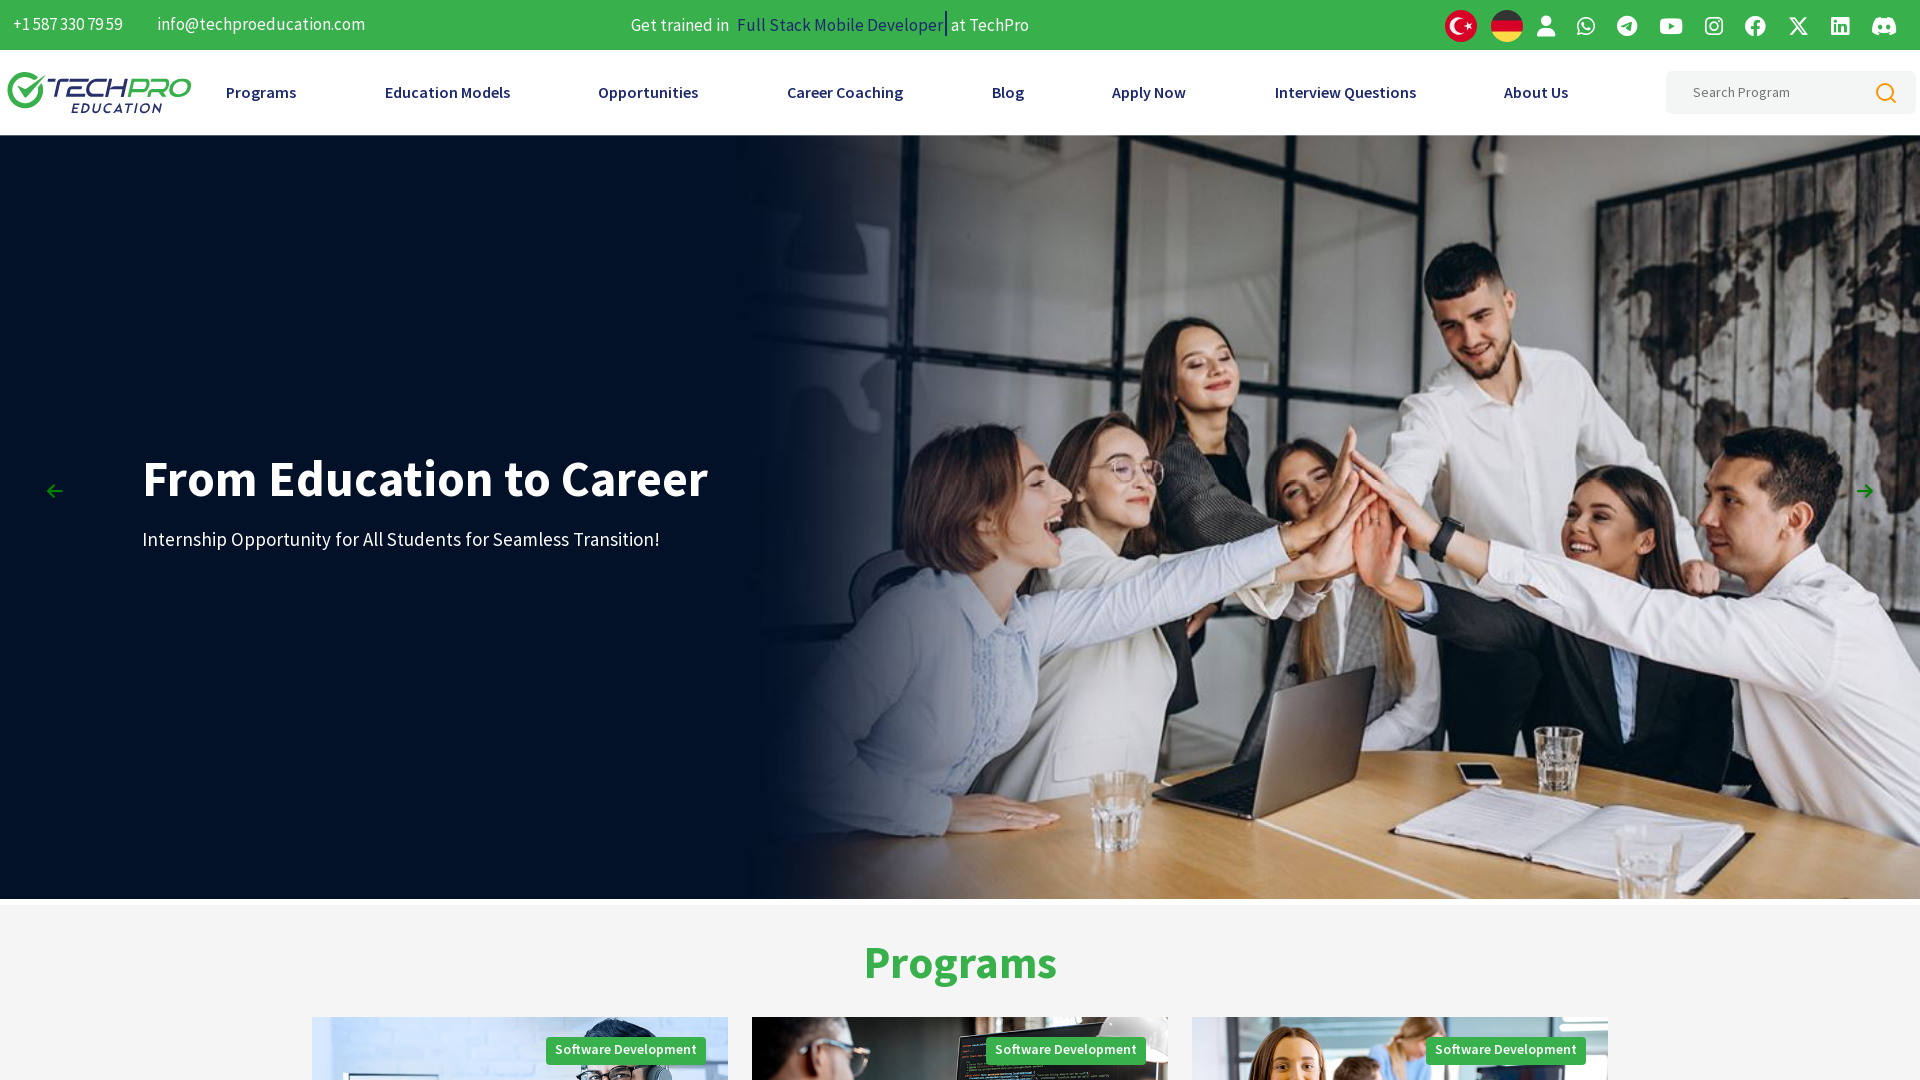

Set viewport to small size (400x300) to simulate window minimization
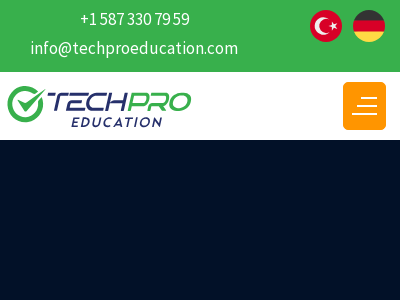

Set viewport to fullscreen-like dimensions (1920x1080)
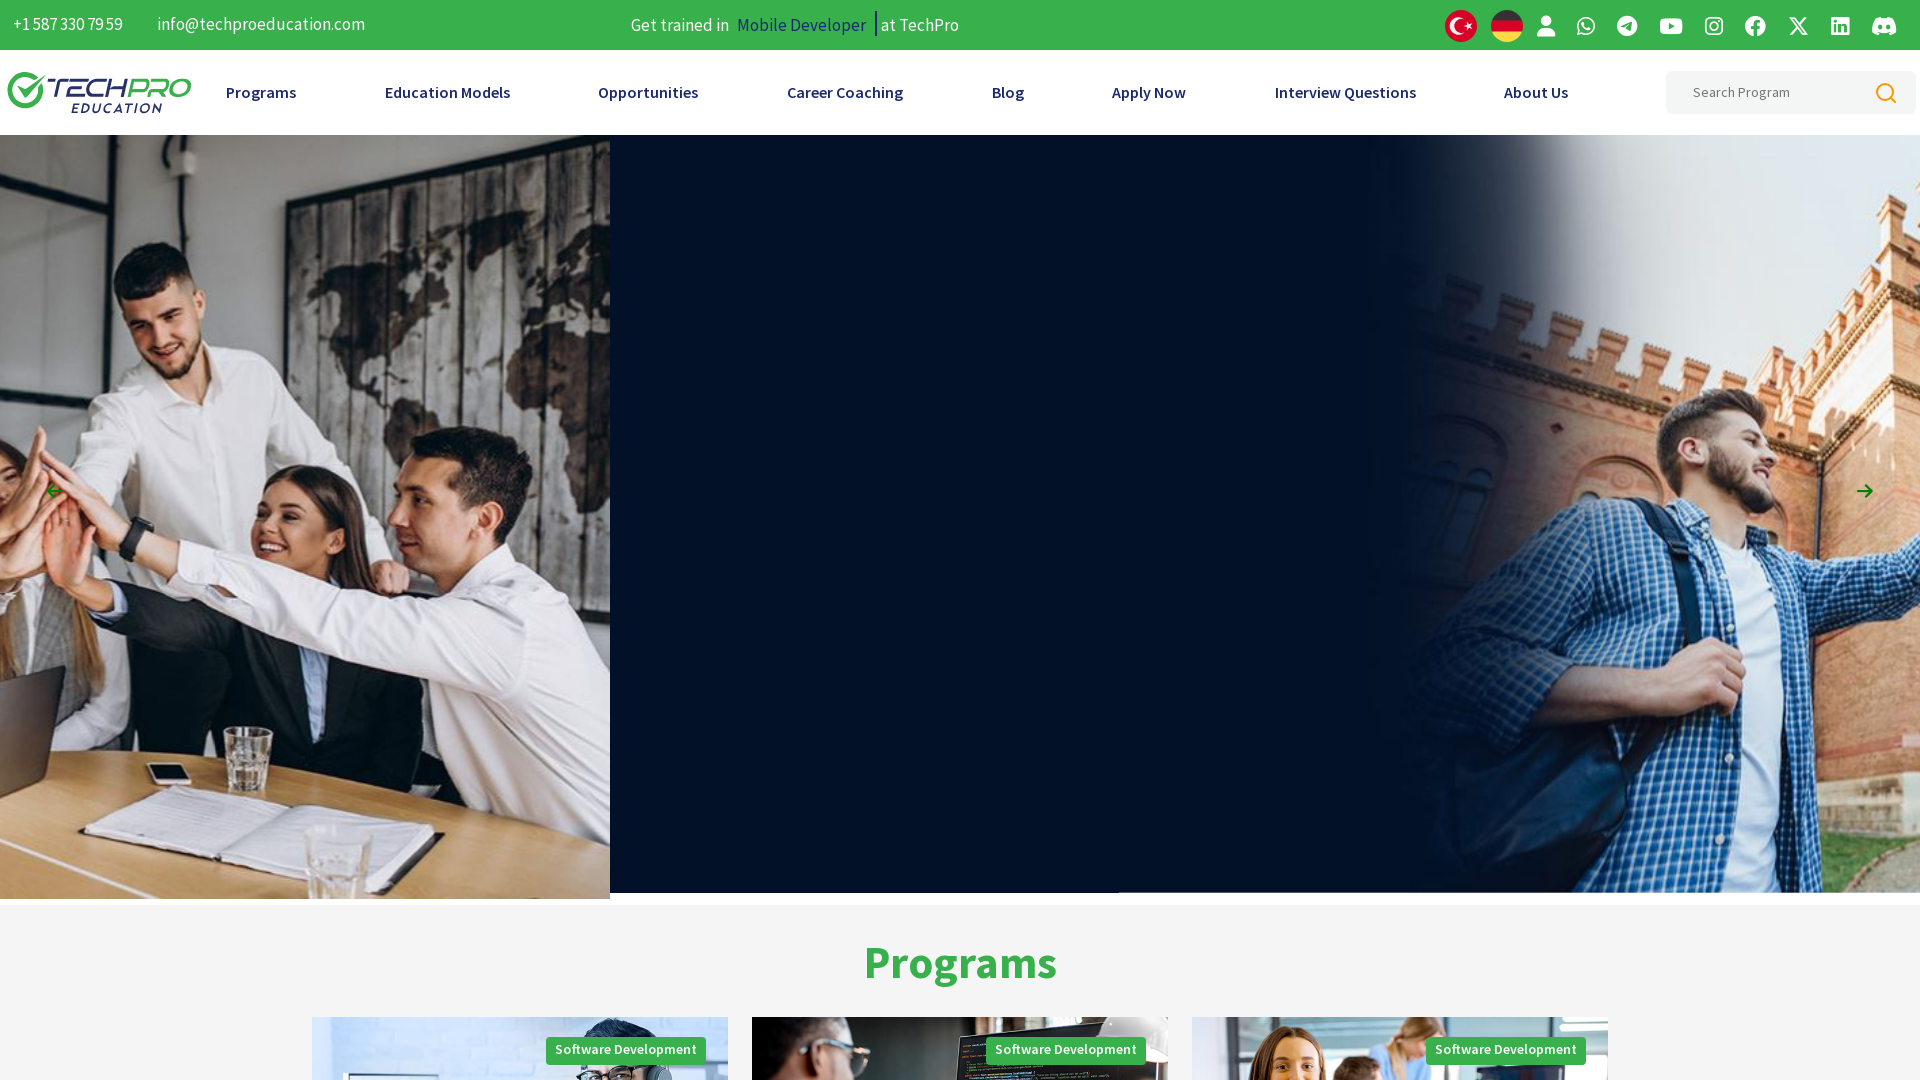

Set viewport to custom size (600x600)
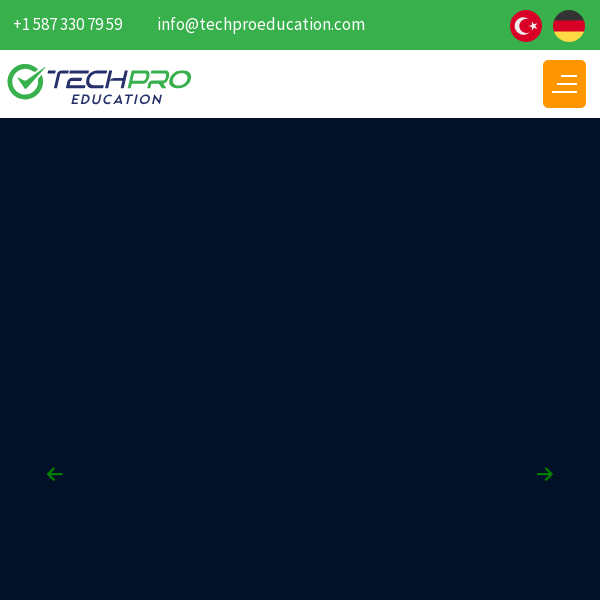

Waited 1 second to observe the final window state
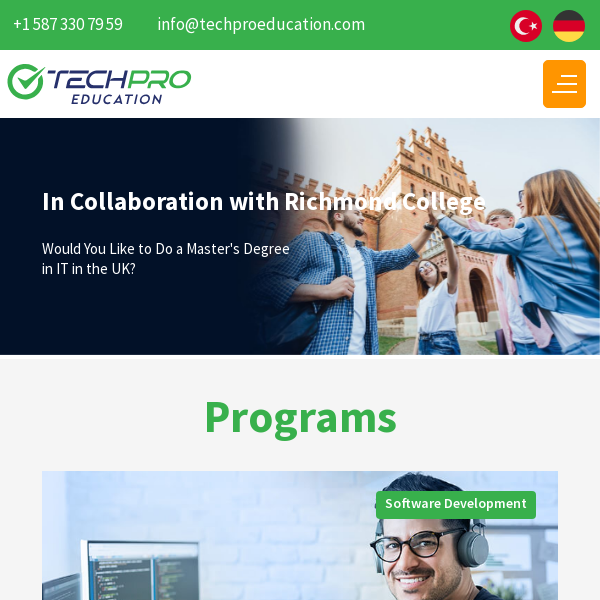

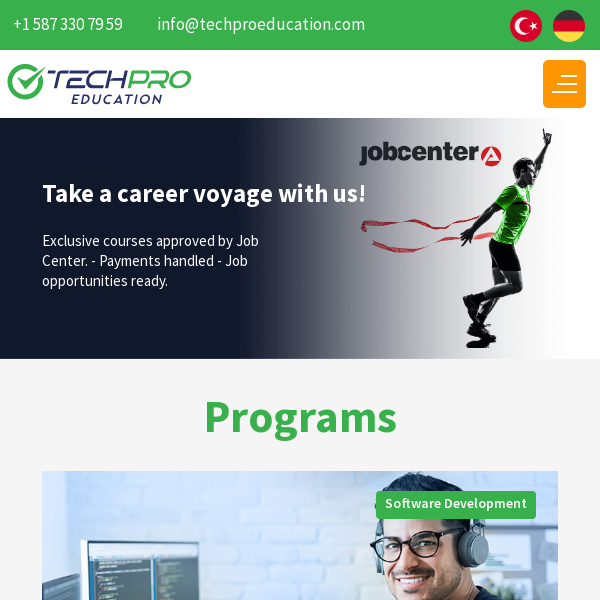